Tests a practice form by checking a checkbox, selecting radio button and dropdown options, filling password, submitting the form, then navigating to shop and adding a product to cart

Starting URL: https://rahulshettyacademy.com/angularpractice/

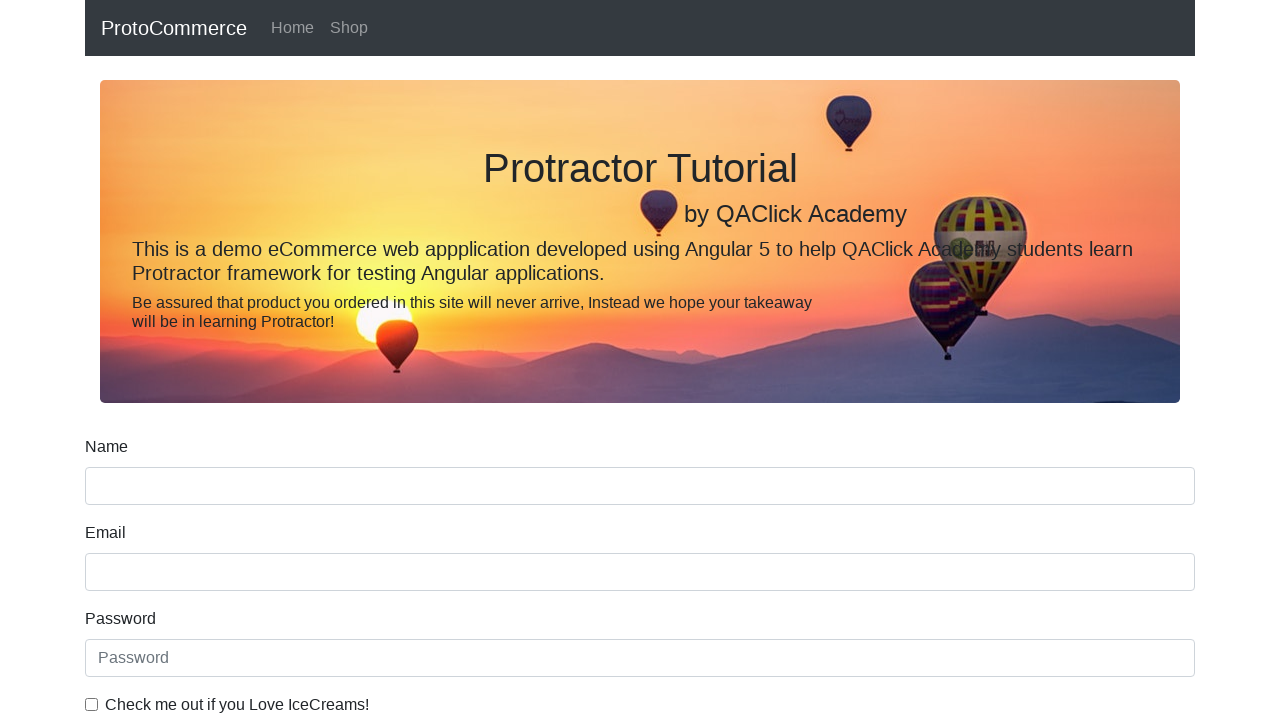

Checked the ice cream checkbox at (92, 704) on internal:label="Check me out if you Love IceCreams!"i
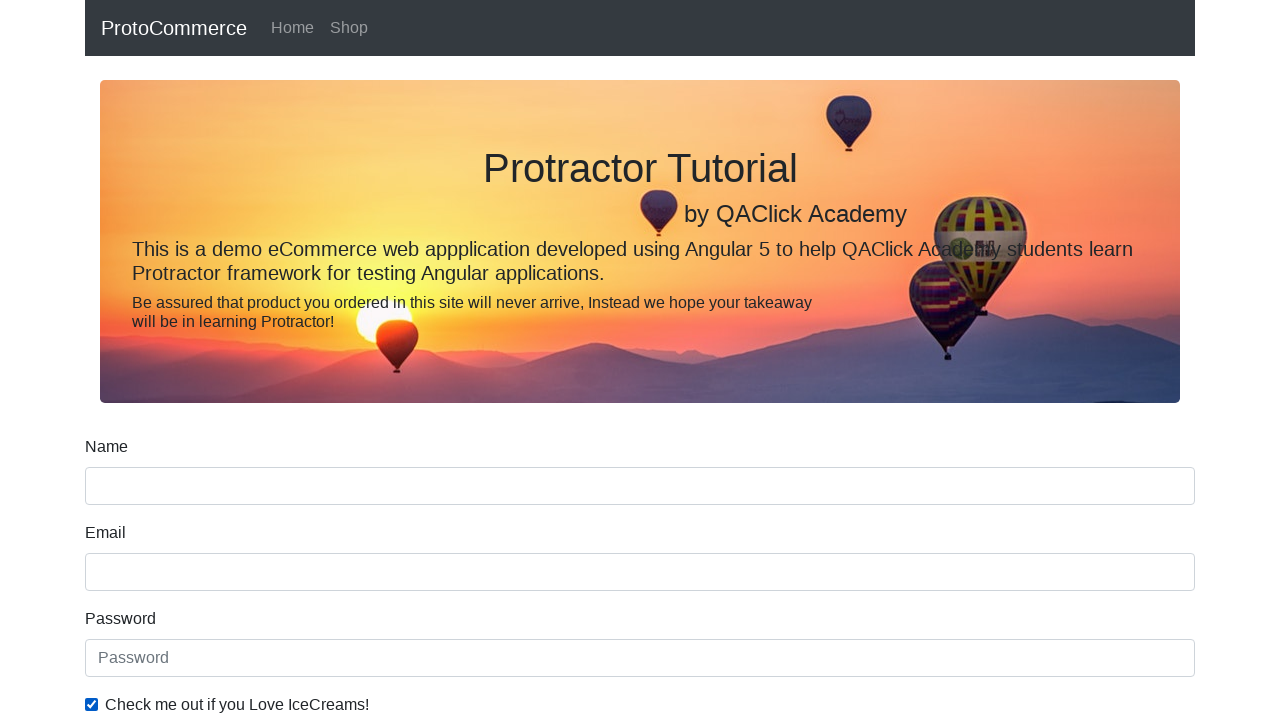

Selected 'Employed' radio button at (326, 360) on internal:label="Employed"i
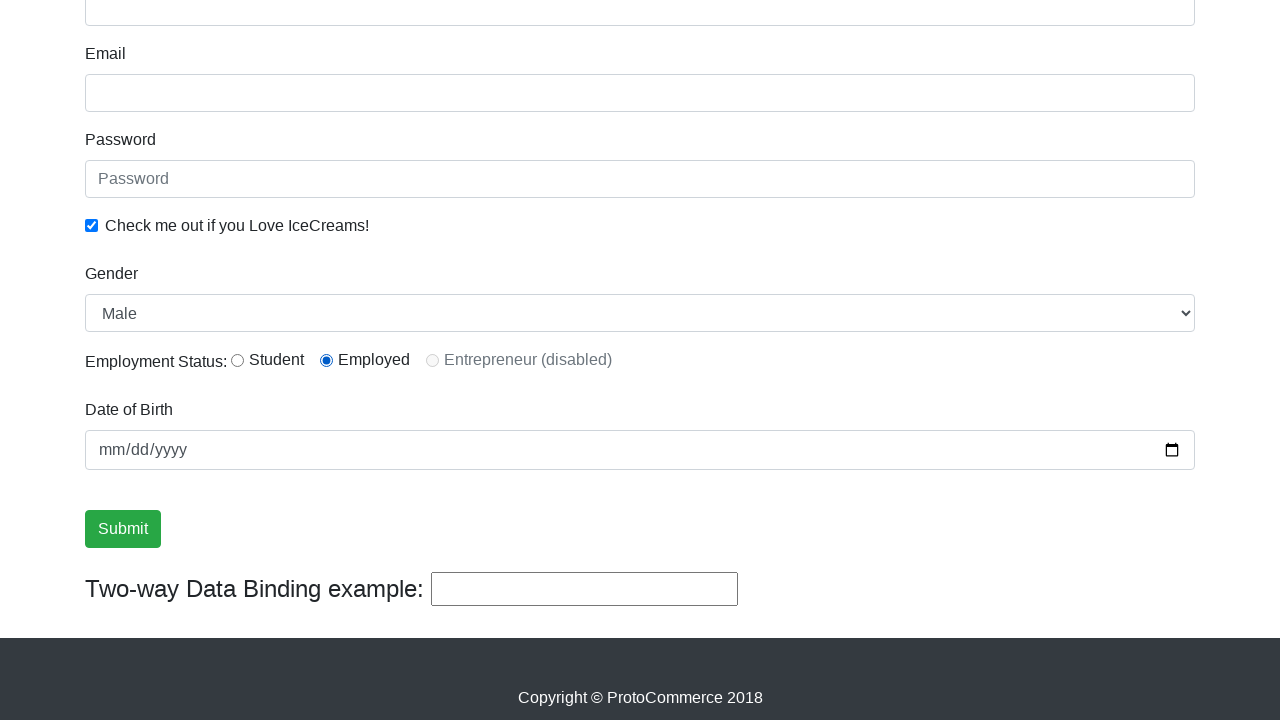

Selected 'Female' from Gender dropdown on internal:label="Gender"i
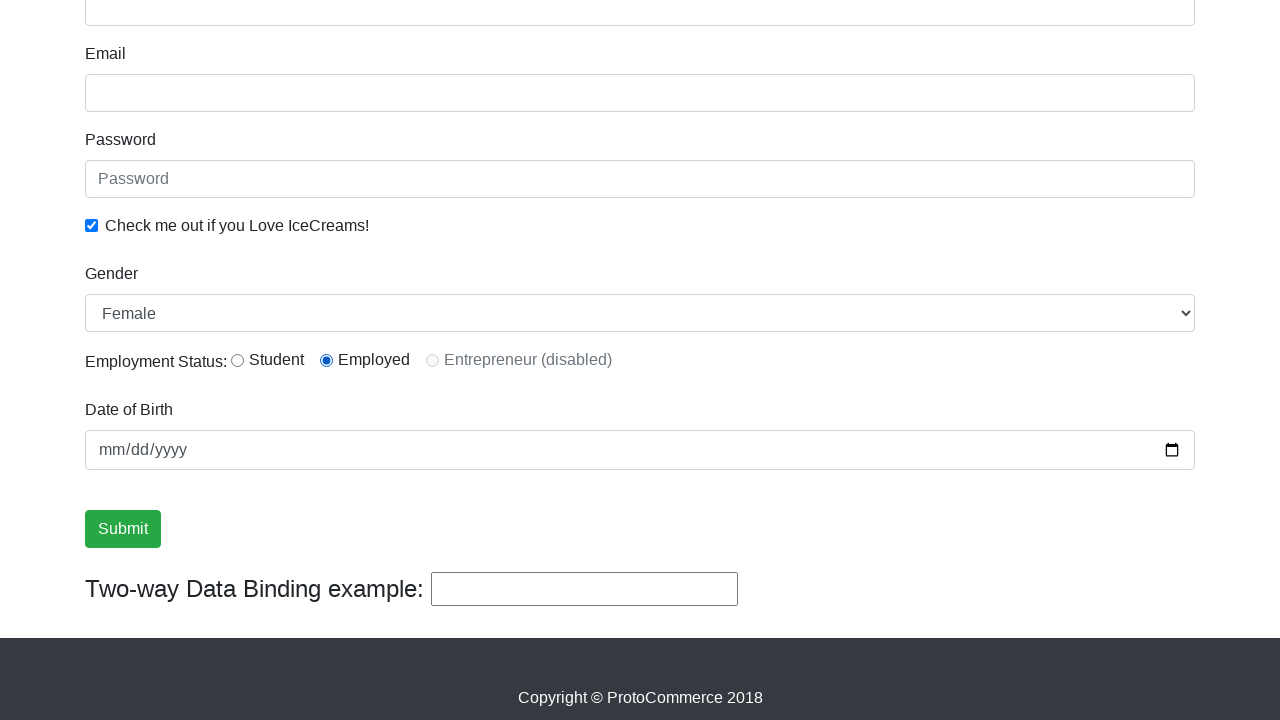

Filled password field with 'abc123' on internal:attr=[placeholder="Password"i]
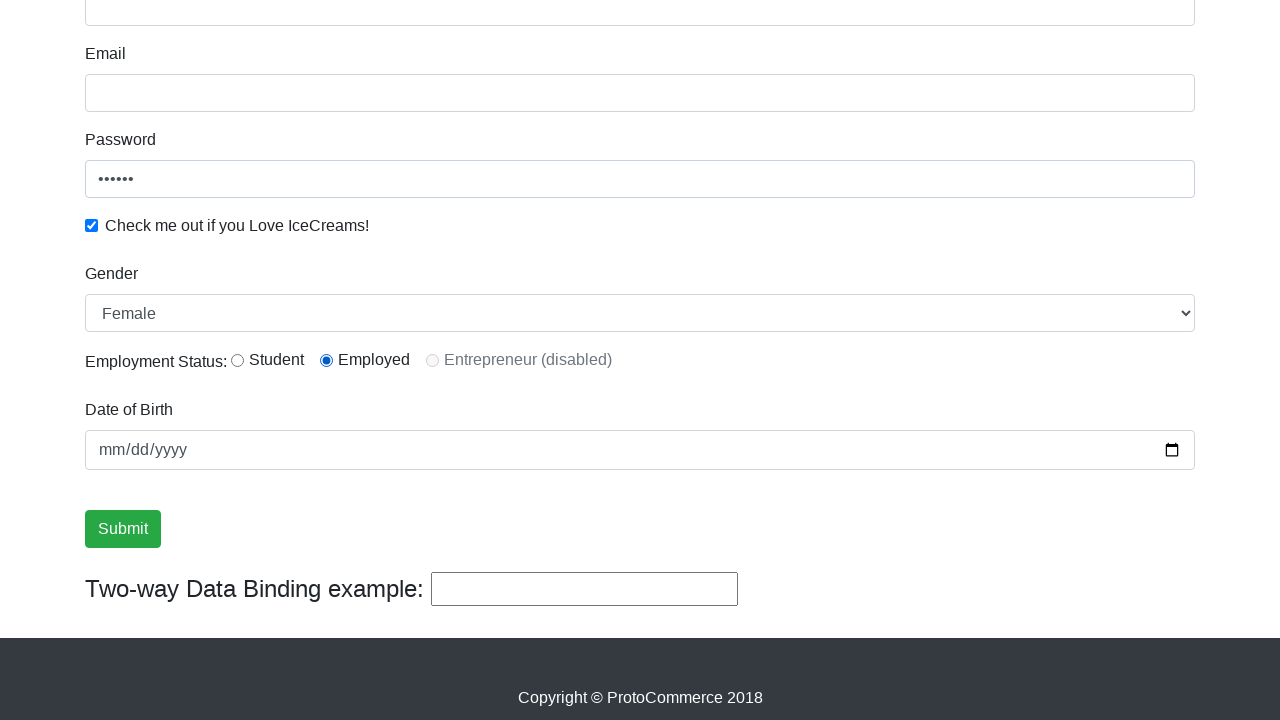

Clicked Submit button at (123, 529) on internal:role=button[name="Submit"i]
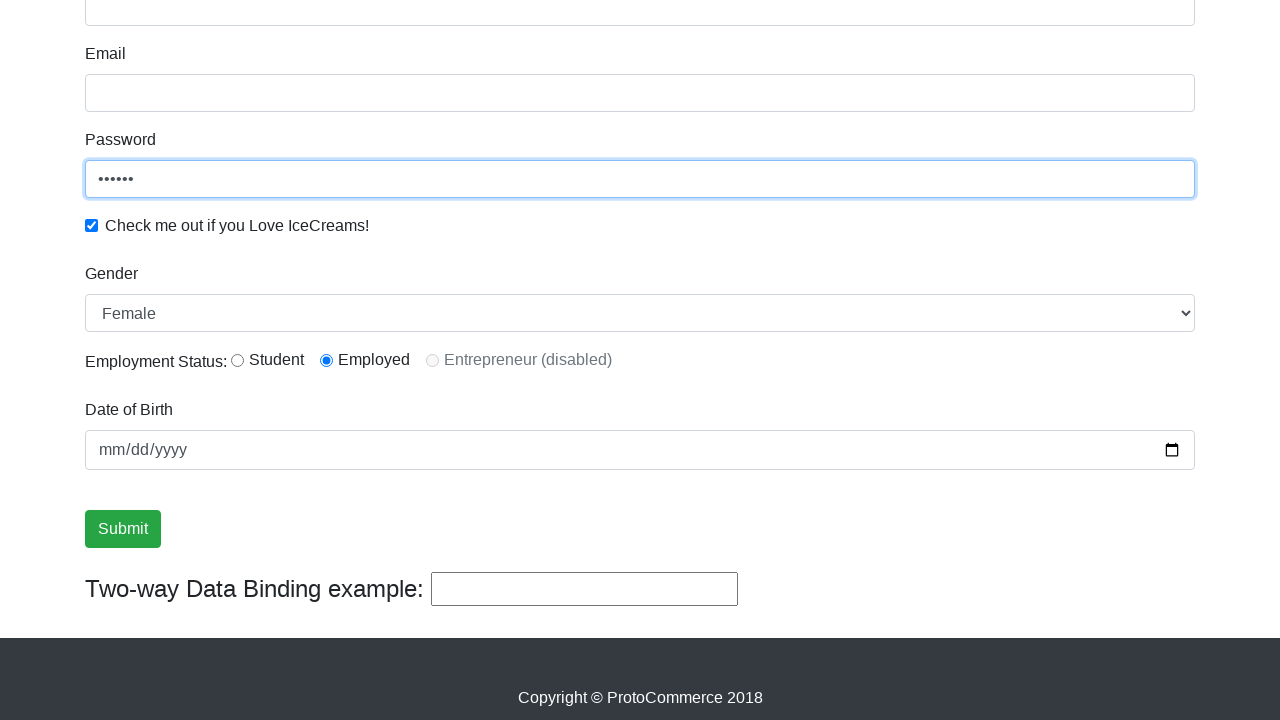

Verified success message is visible
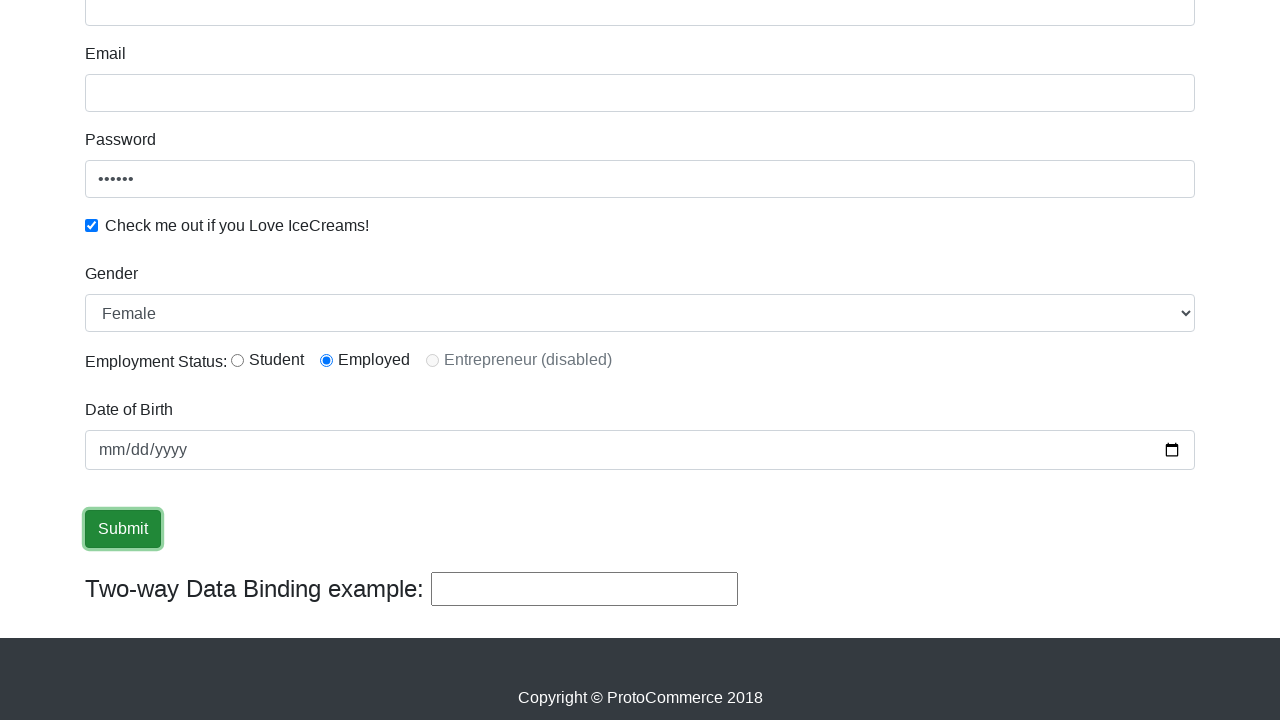

Clicked on Shop link at (349, 28) on internal:role=link[name="Shop"i]
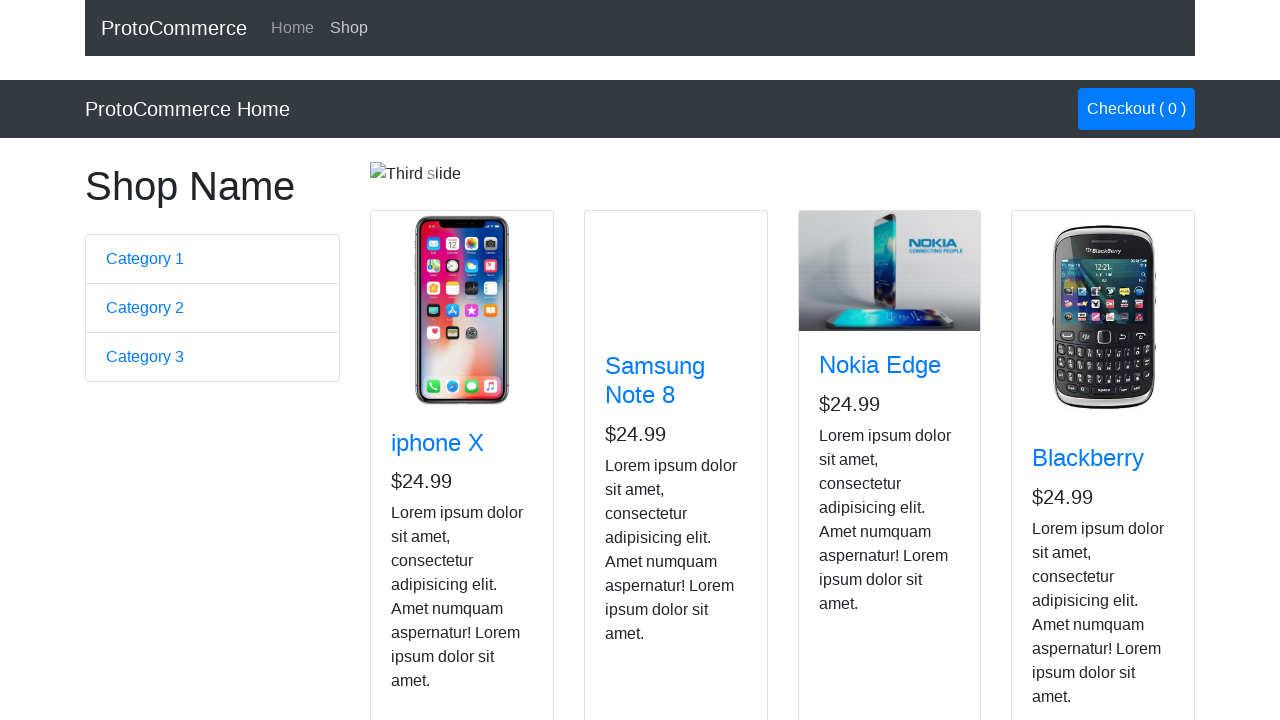

Added Nokia Edge product to cart at (854, 528) on app-card >> internal:has-text="Nokia Edge"i >> internal:role=button
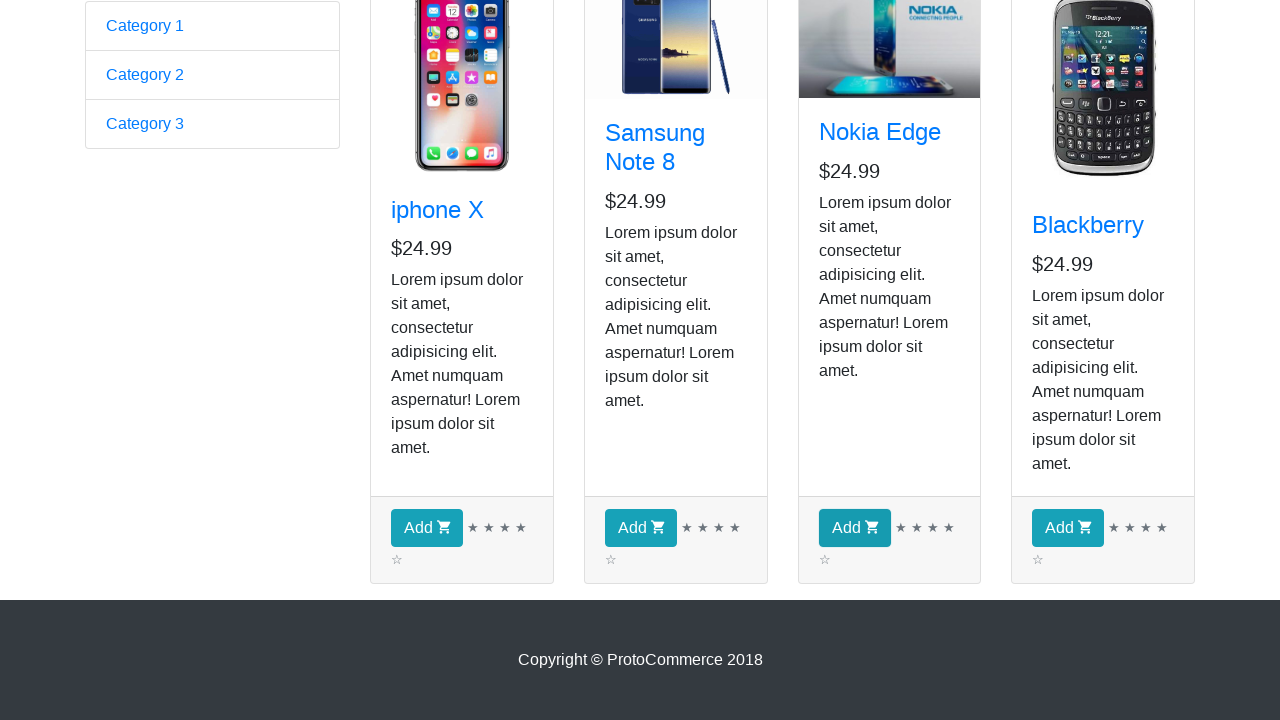

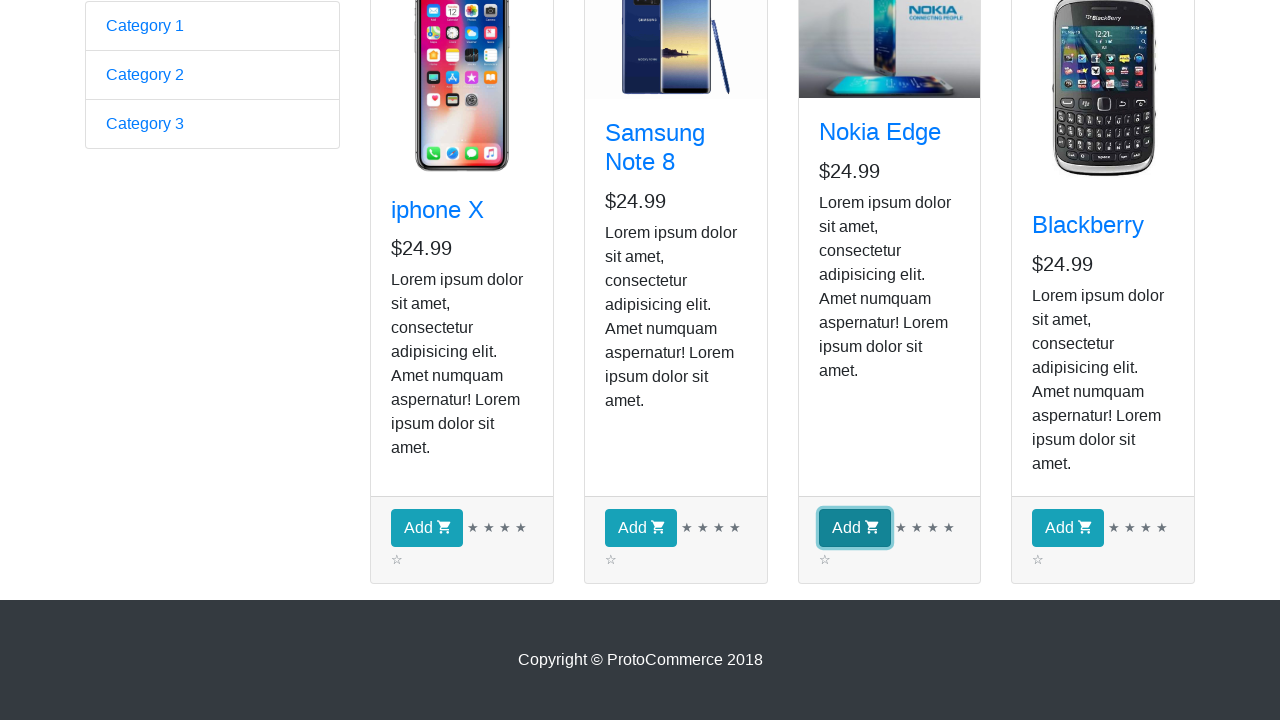